Tests dynamic autocomplete dropdown by typing a partial country name and selecting from suggestions

Starting URL: https://rahulshettyacademy.com/AutomationPractice/

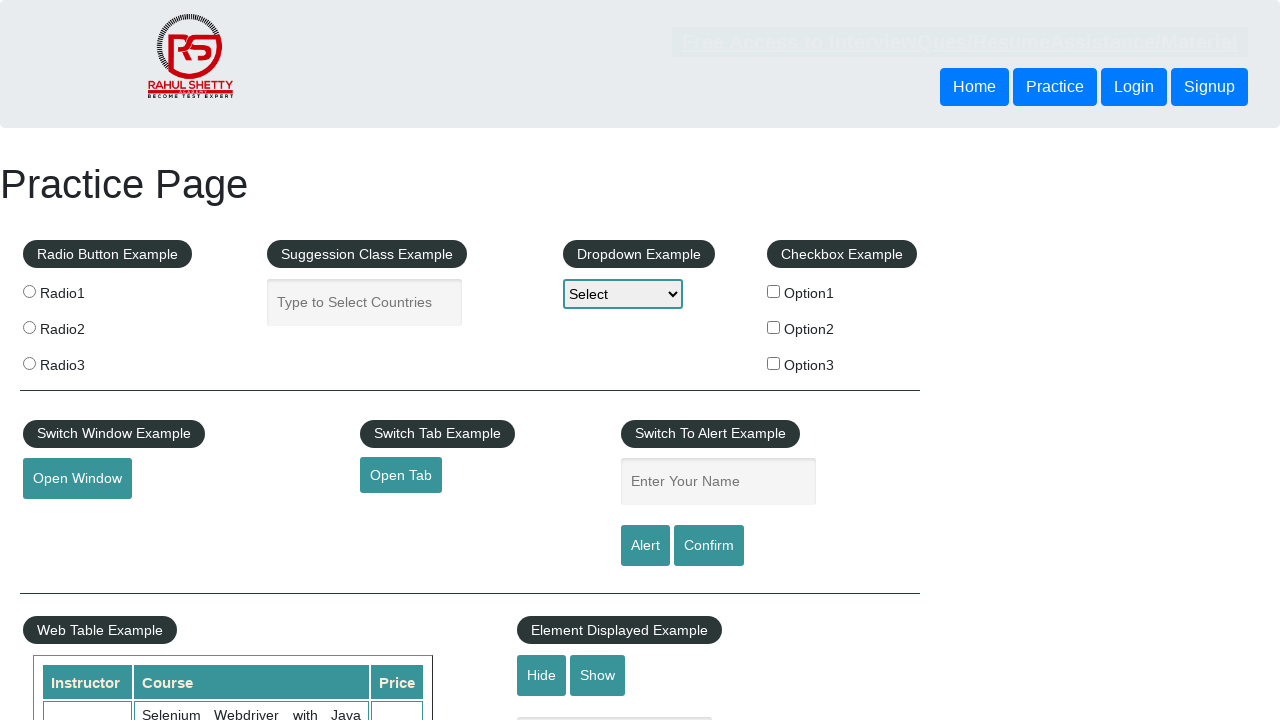

Typed 'pak' in the autocomplete field on #autocomplete
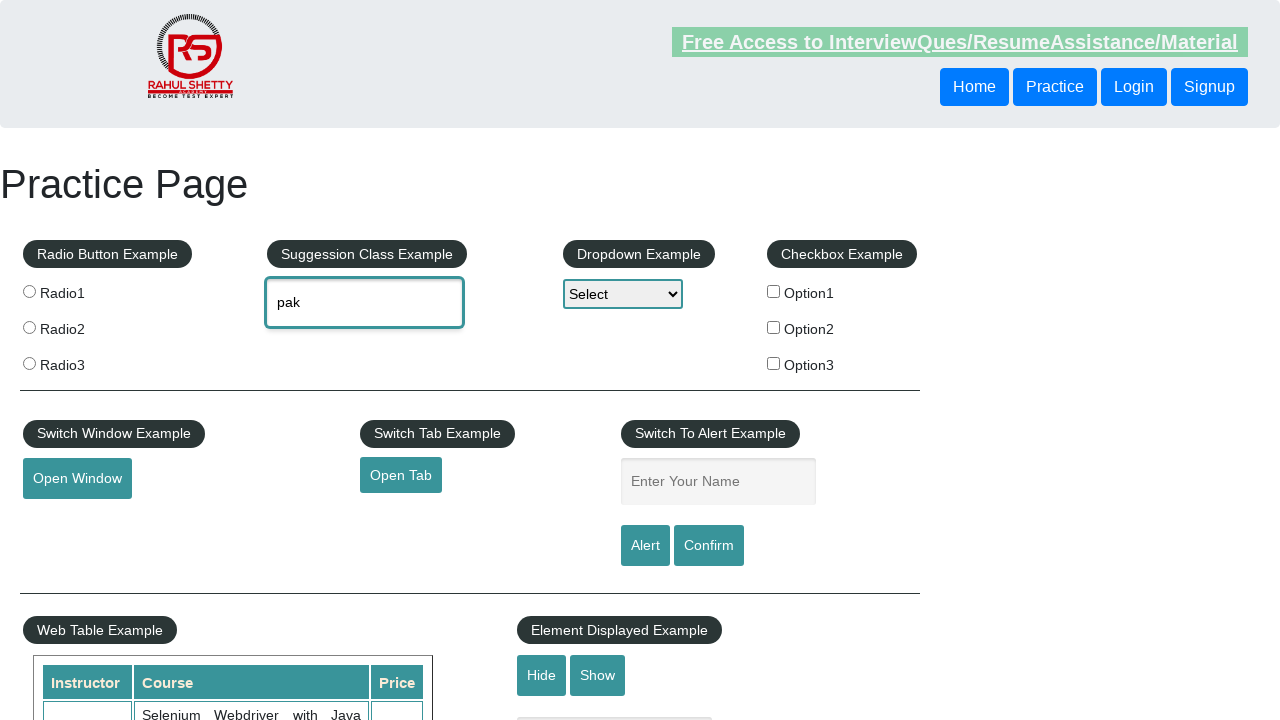

Autocomplete dropdown suggestions appeared
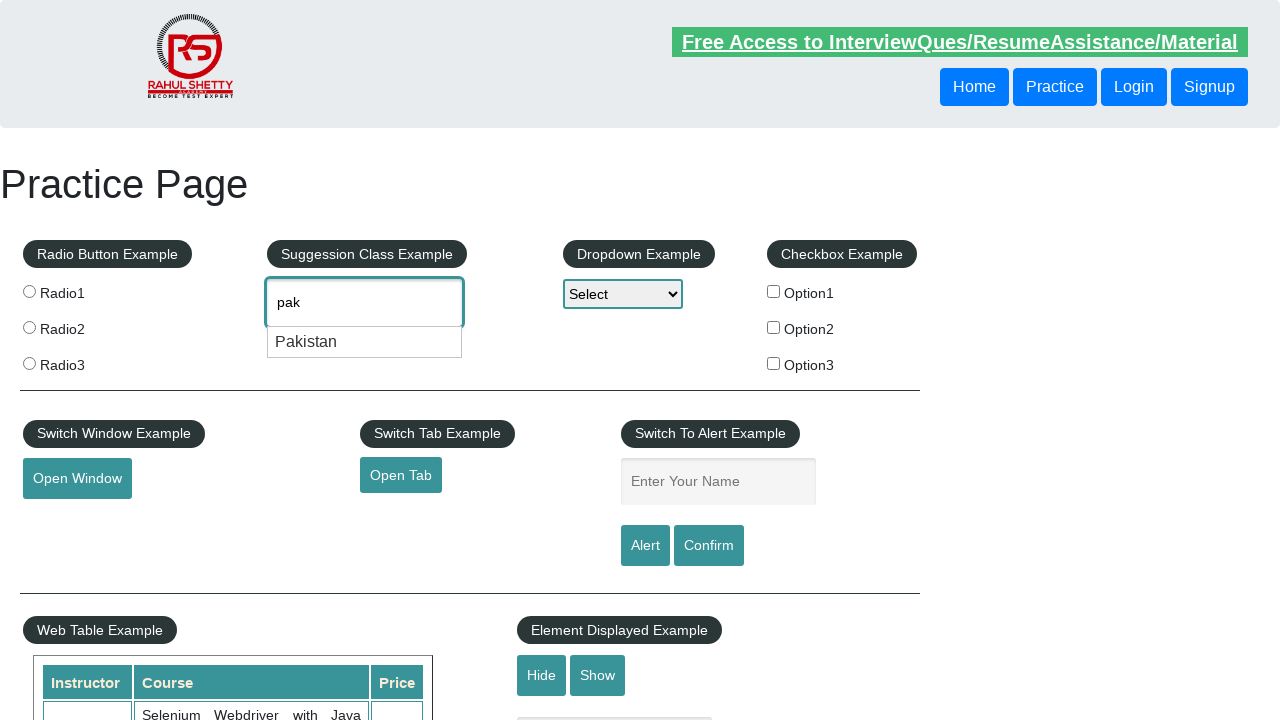

Selected 'Pakistan' from the dropdown suggestions at (365, 342) on .ui-menu-item:has-text("Pakistan")
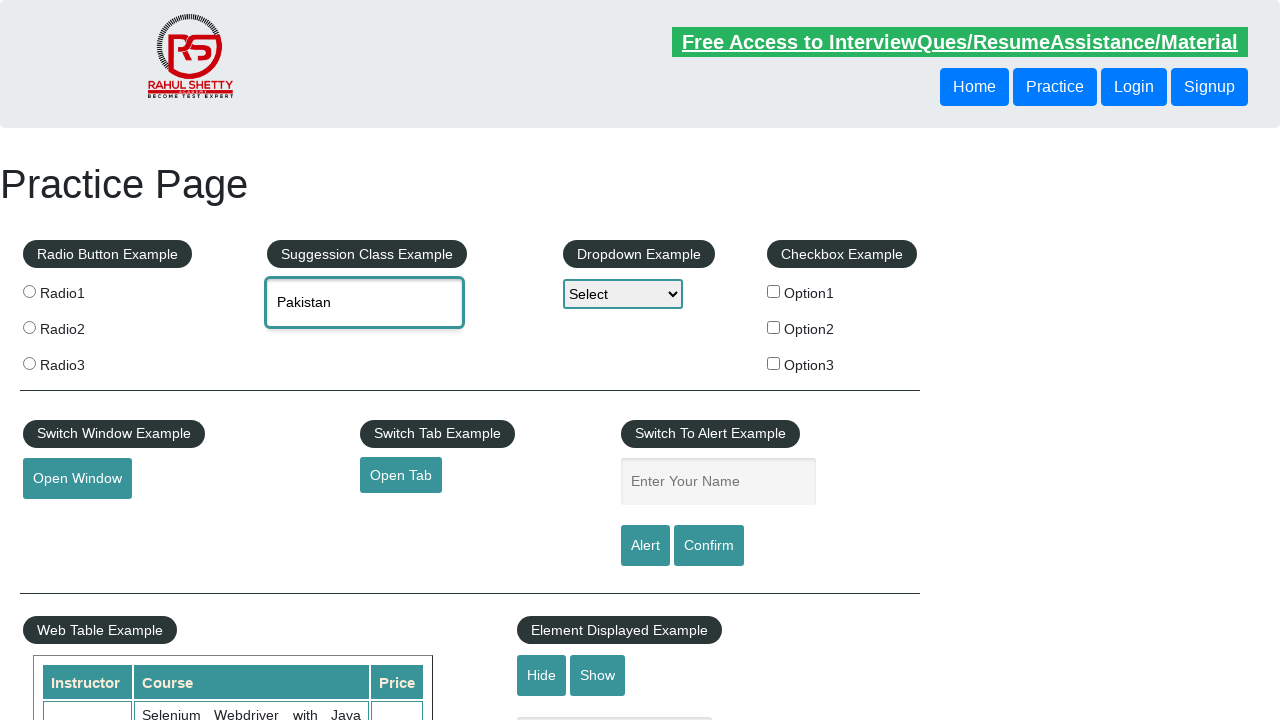

Verified that 'Pakistan' is selected in the autocomplete field
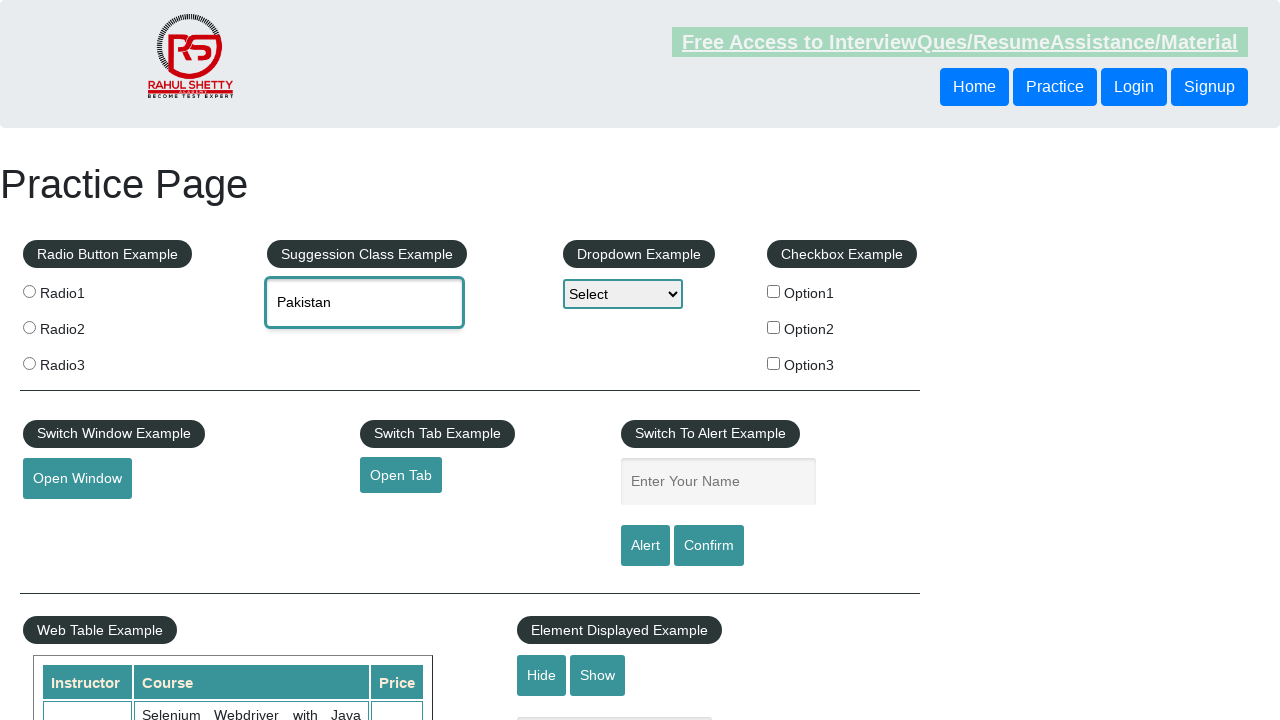

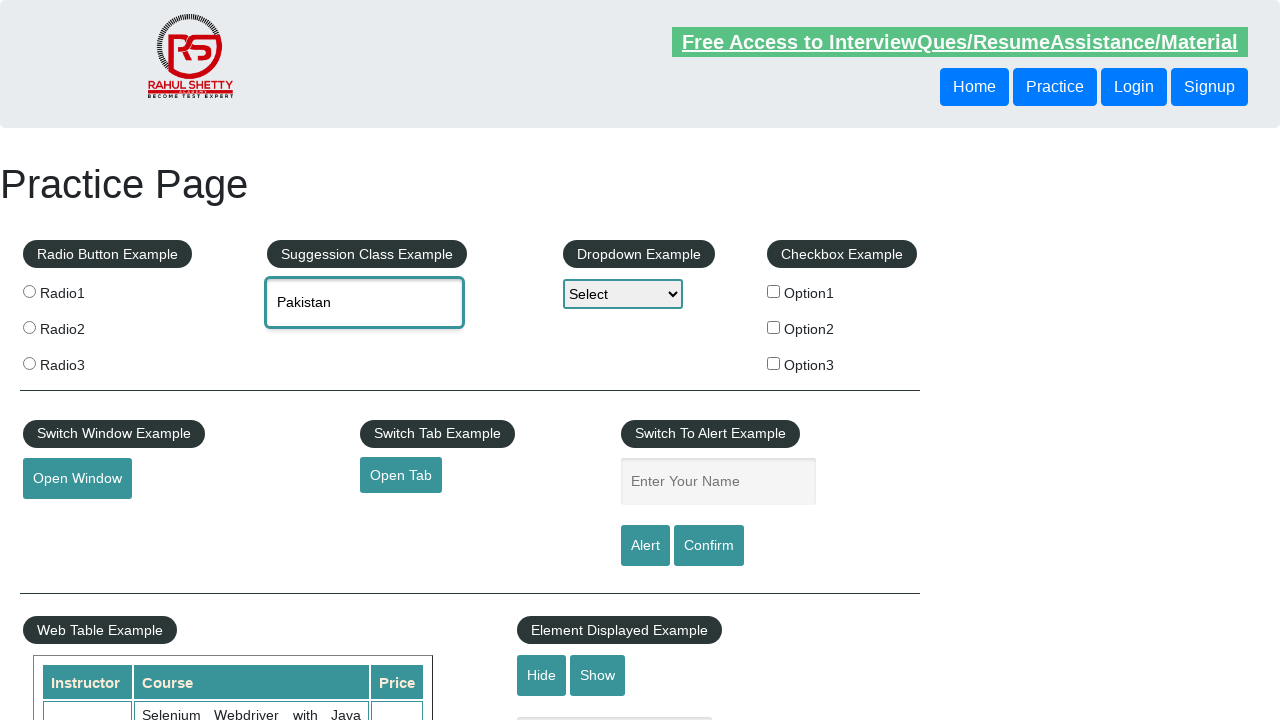